Navigates through a postal code directory website, clicking through from the main page to a country listing, then to a province listing, and finally to a localities listing page.

Starting URL: https://codigo-postal.co/

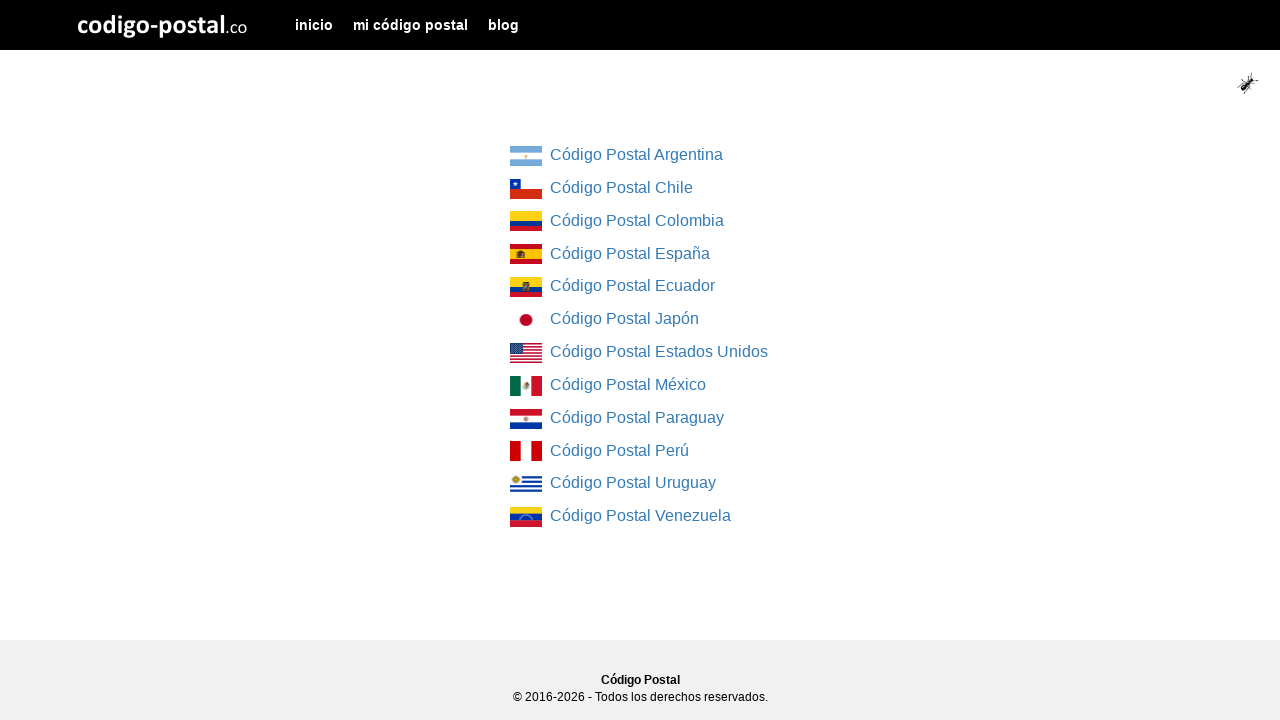

Country list loaded on main page
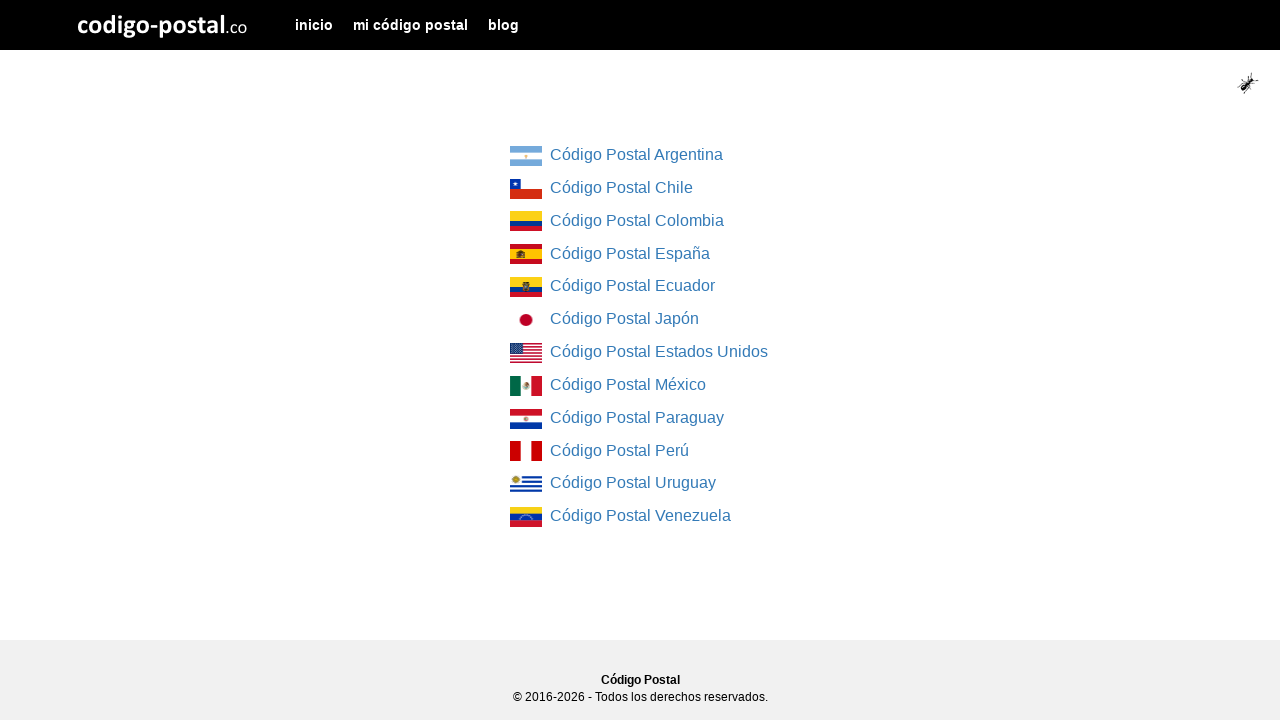

Clicked first country in the list at (526, 156) on div.col-md-4.col-md-offset-4 ul li:first-child a
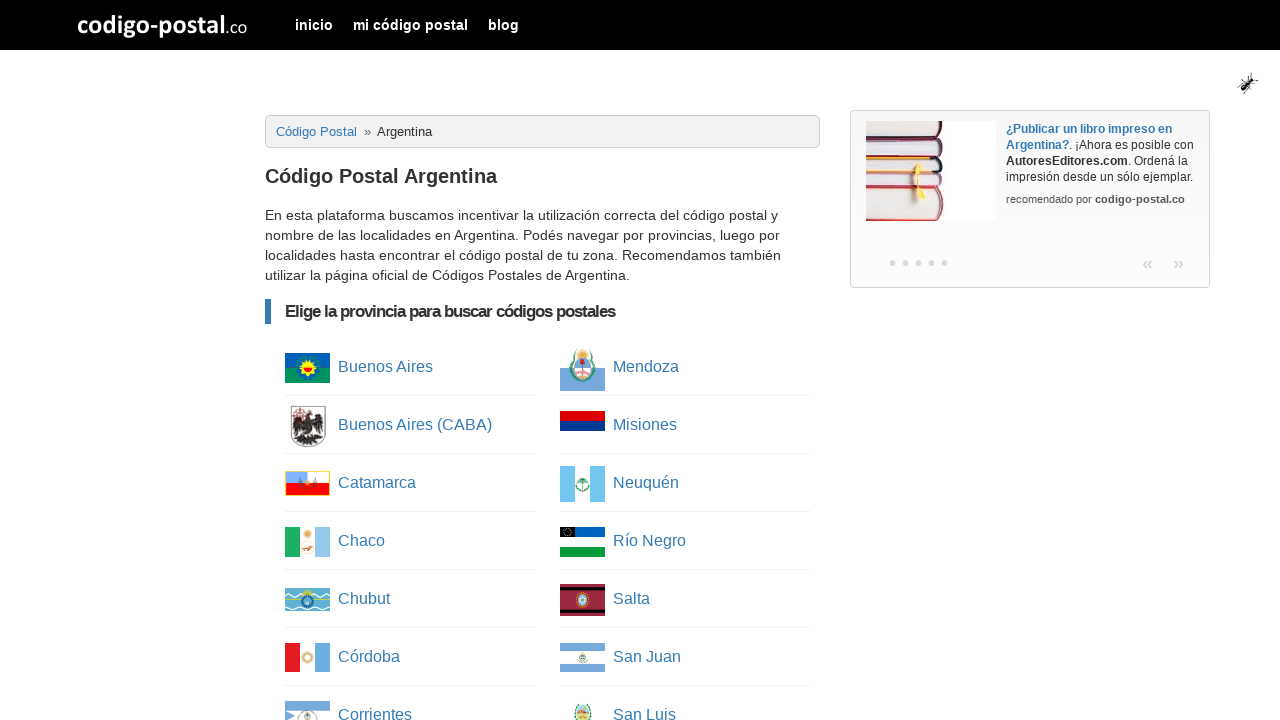

Province list loaded after selecting country
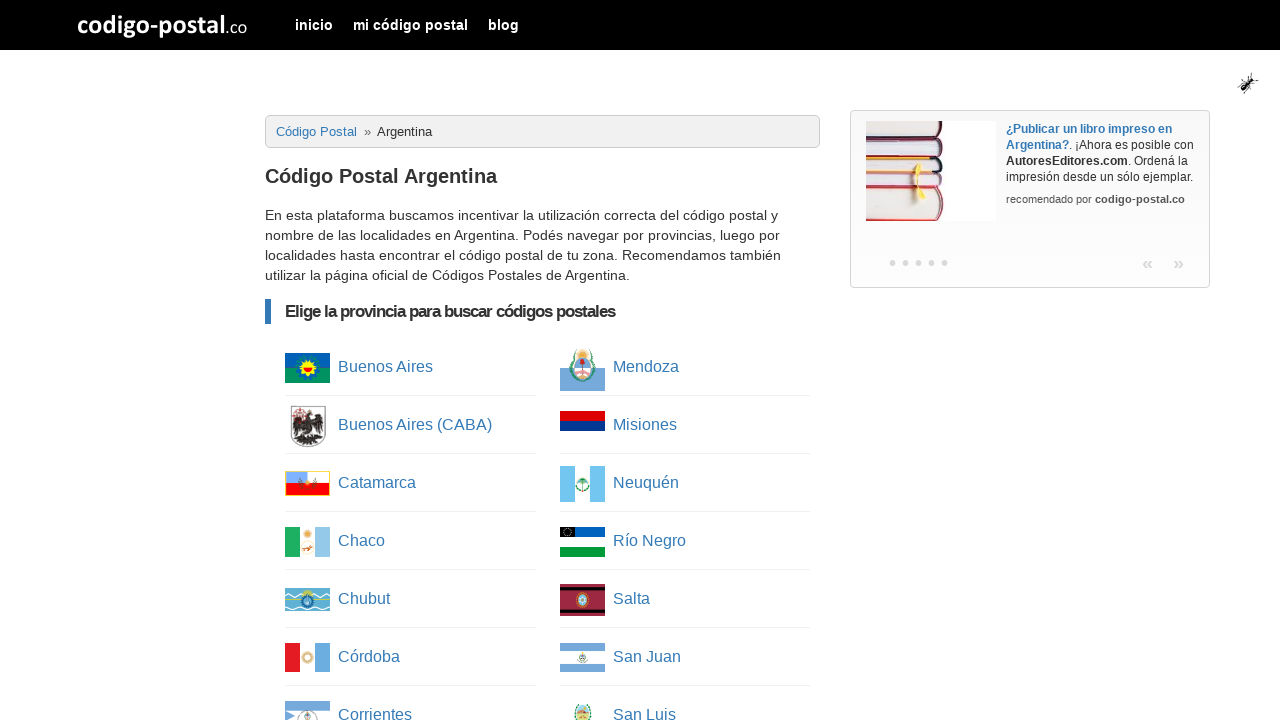

Clicked first province in the list at (308, 368) on ul.column-list li:first-child a
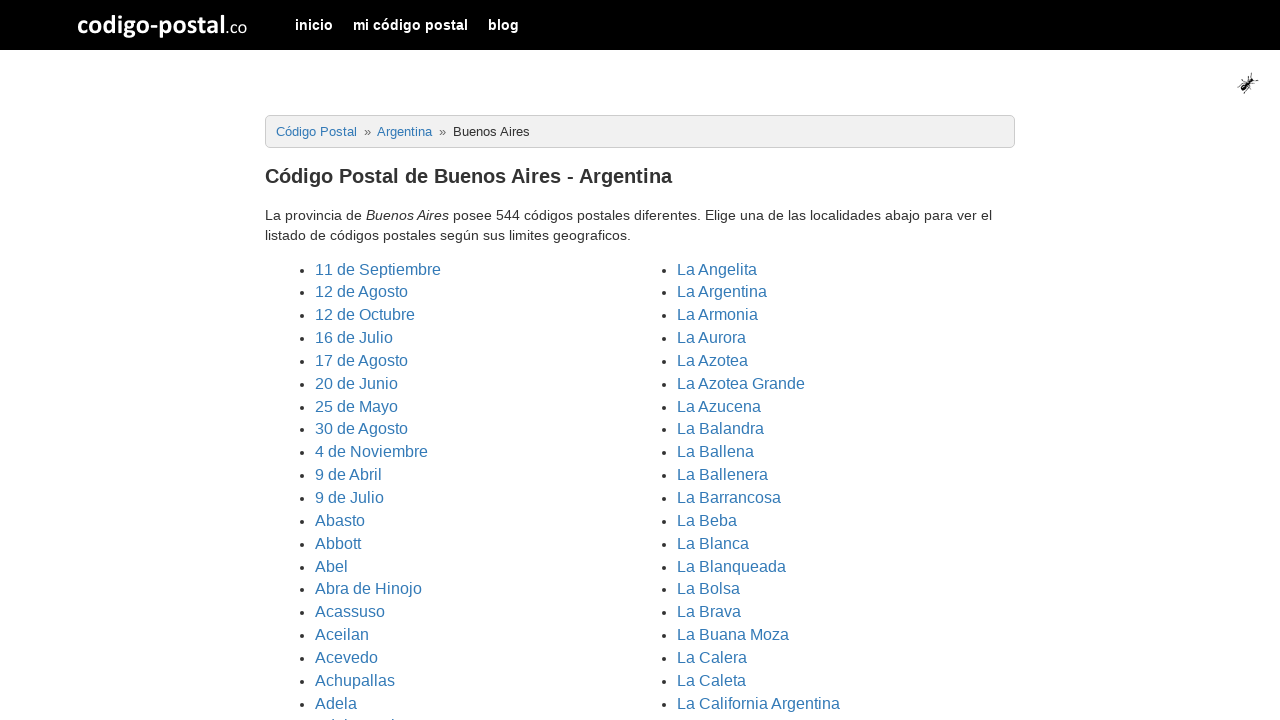

Localities/cities list loaded after selecting province
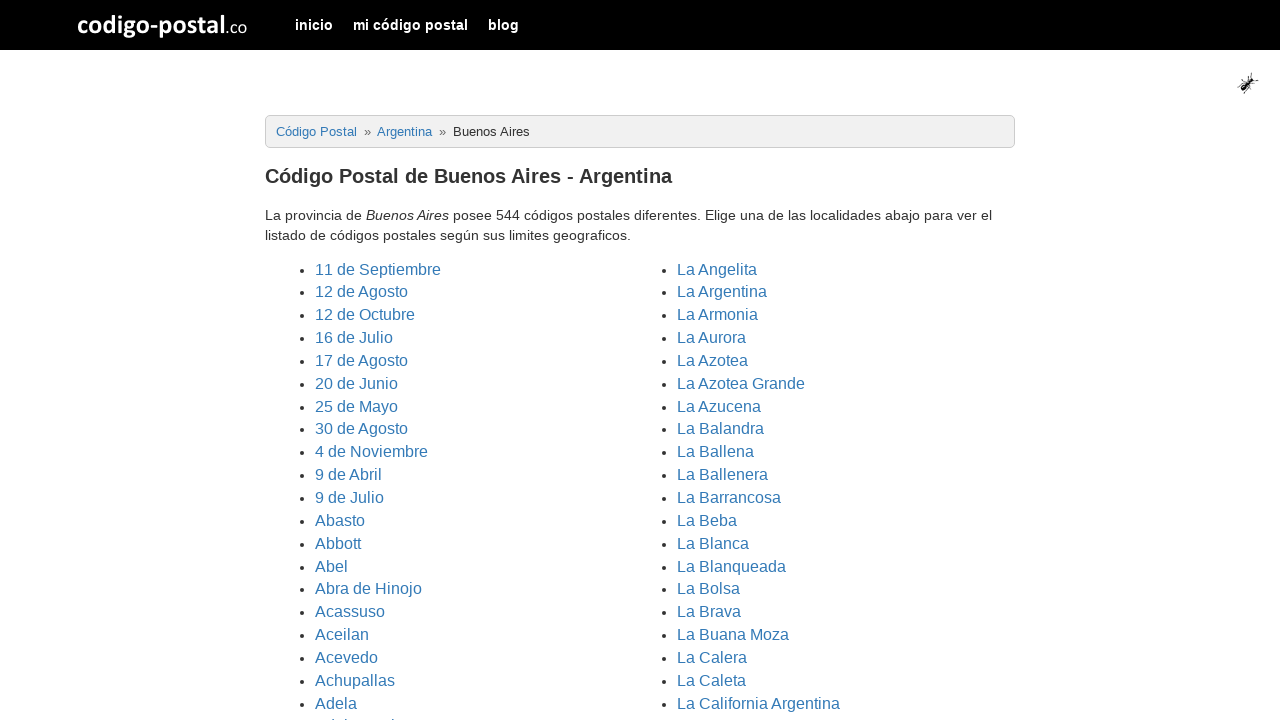

Clicked first locality in the list at (378, 269) on ul.cities li:first-child a
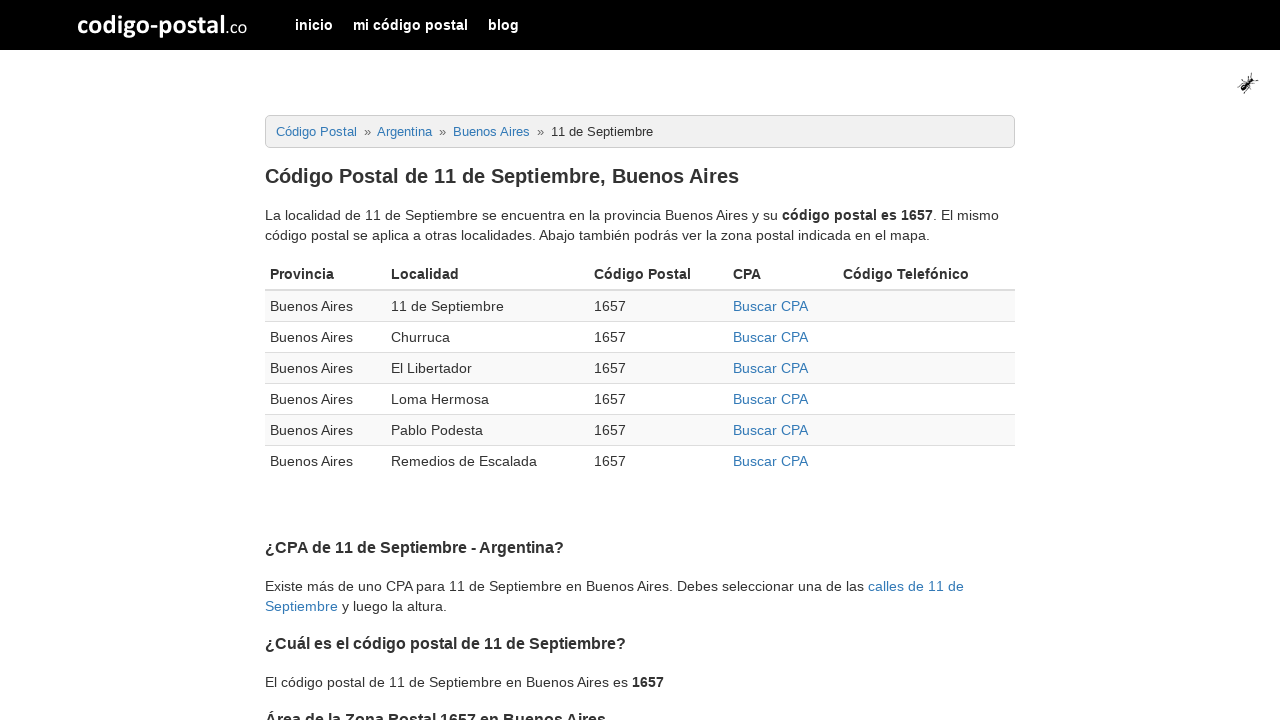

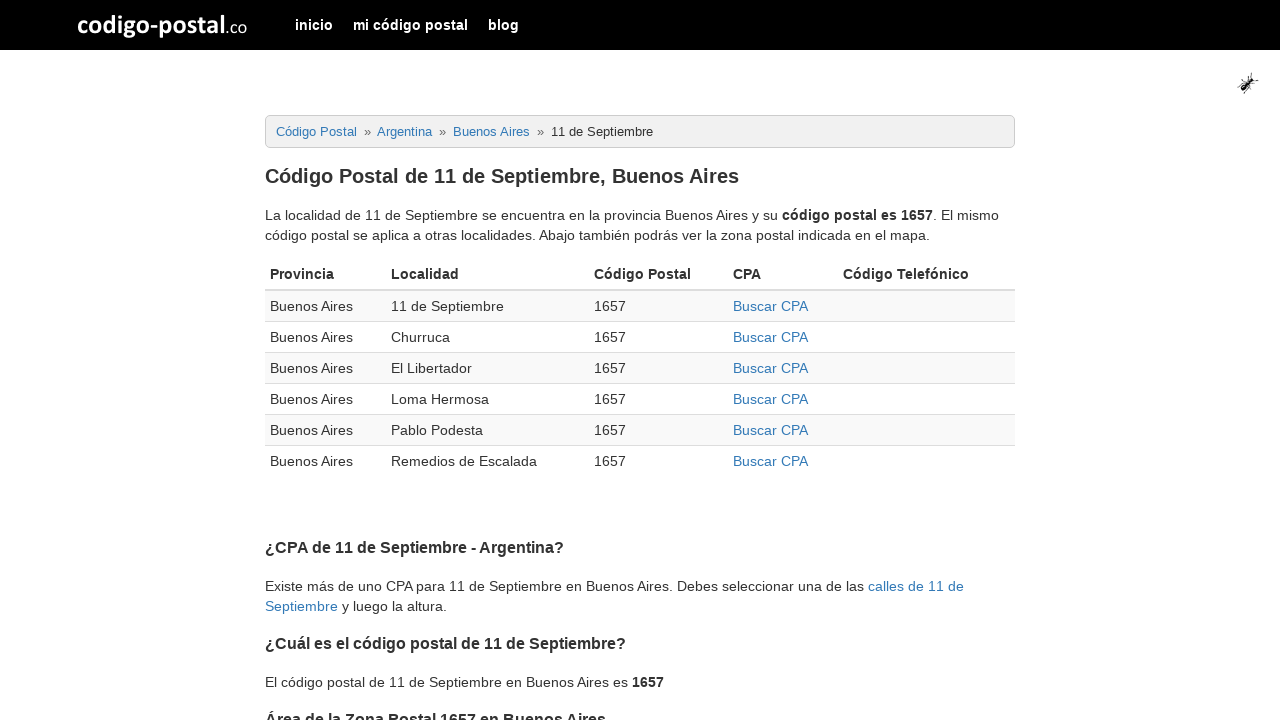